Navigates to the Form Authentication page, clicks login without credentials, and verifies an error message is displayed

Starting URL: https://the-internet.herokuapp.com/

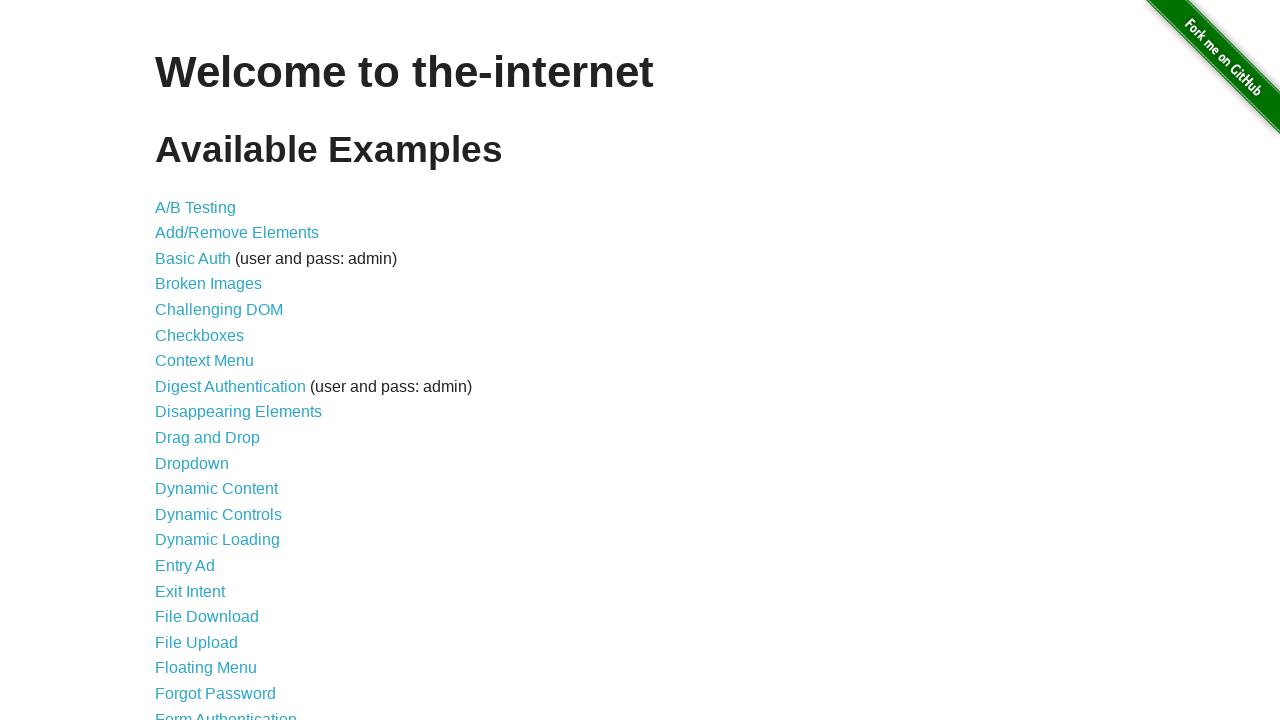

Clicked on Form Authentication link at (226, 712) on text=Form Authentication
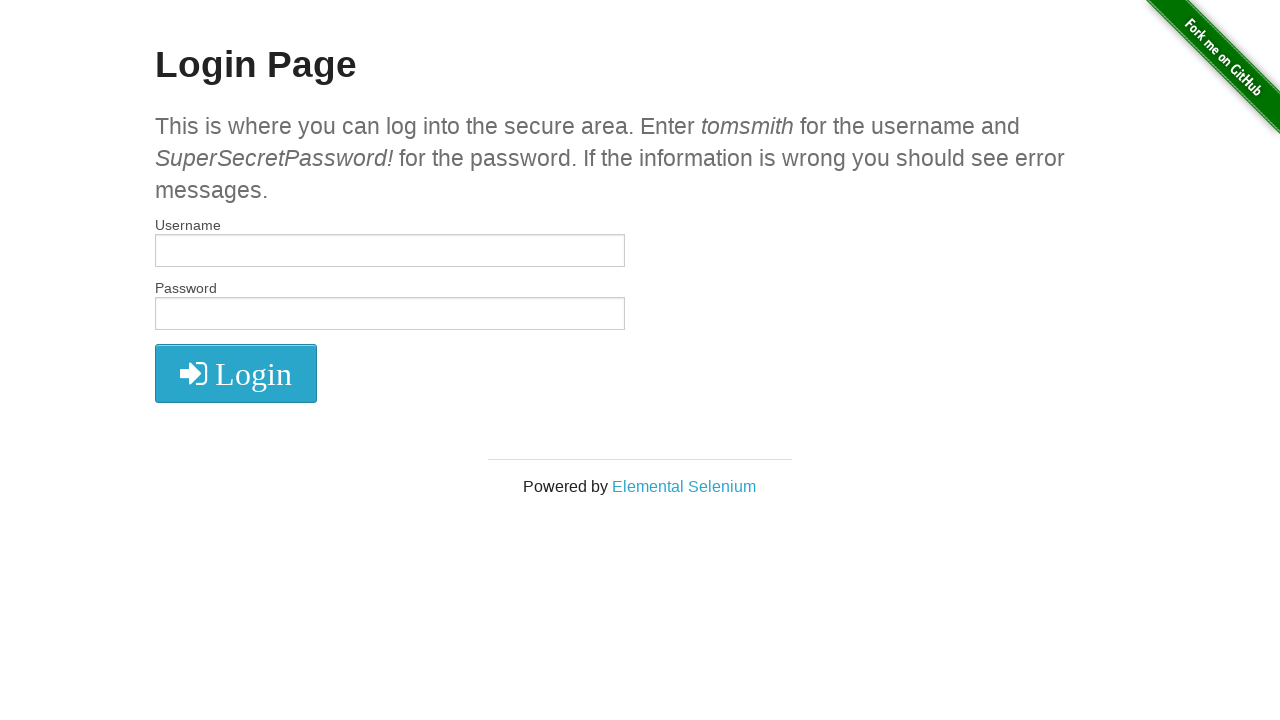

Clicked login button without entering credentials at (236, 373) on form button
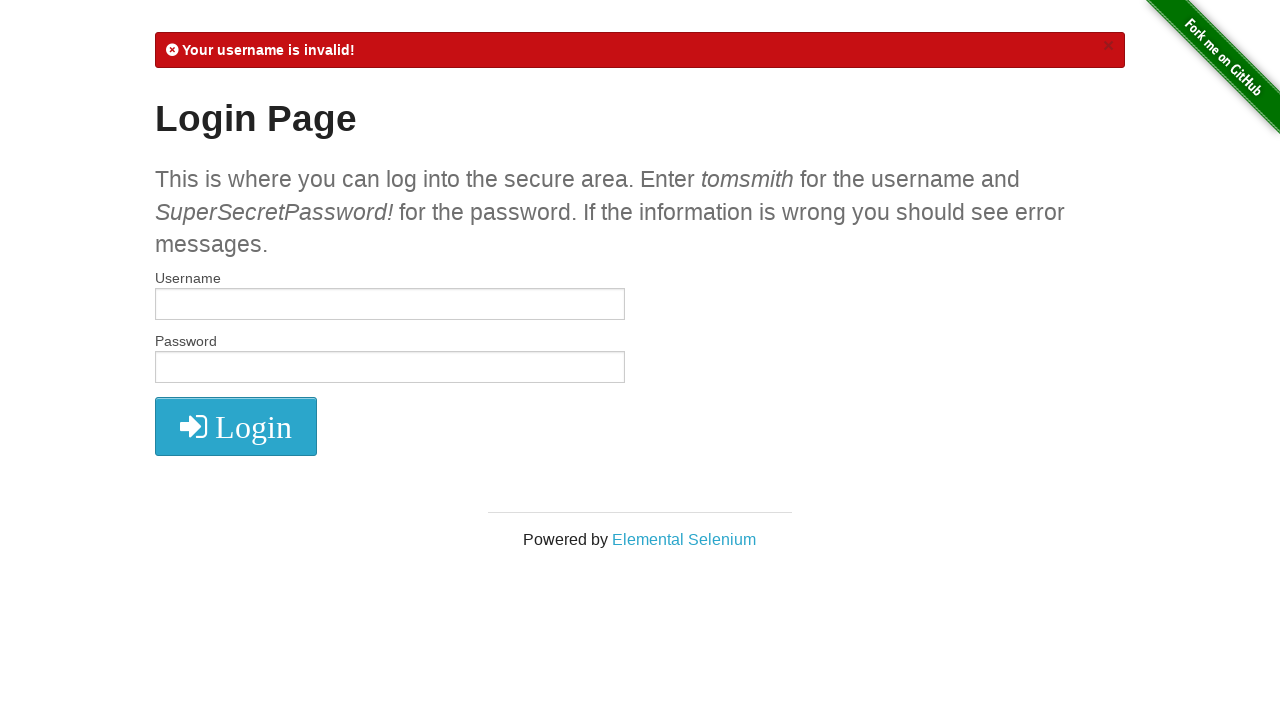

Error message appeared - login validation failed as expected
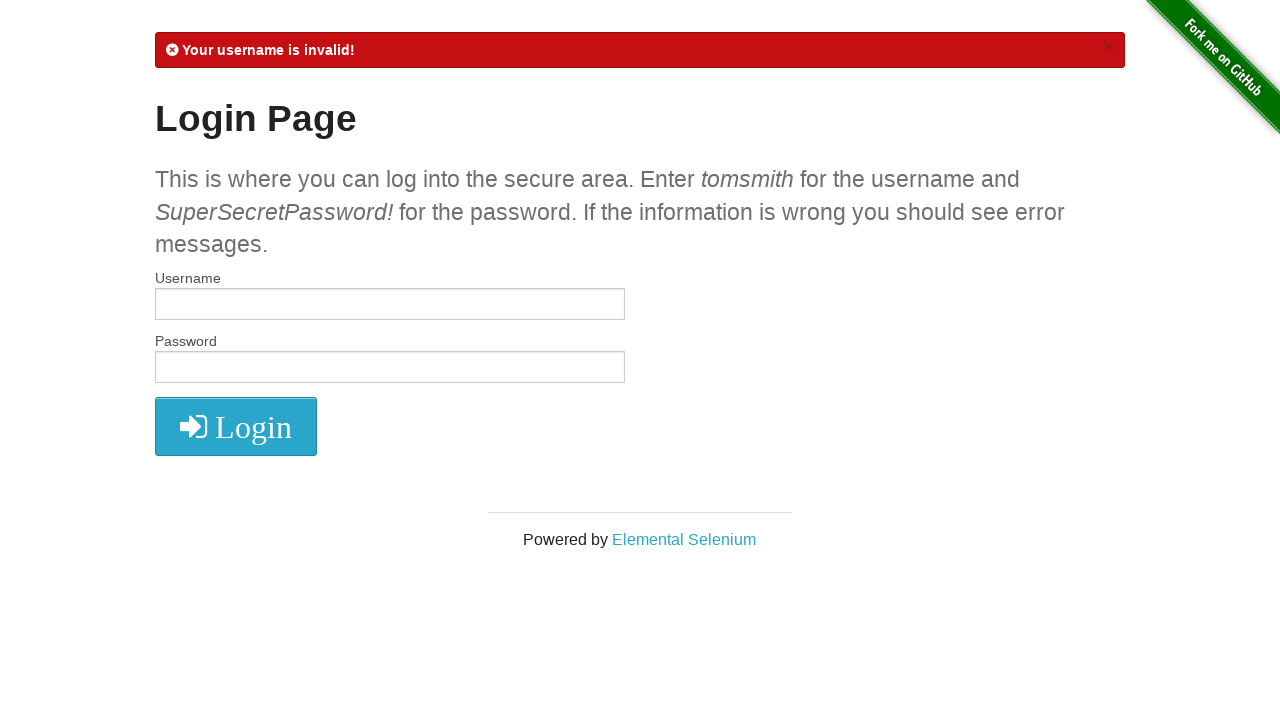

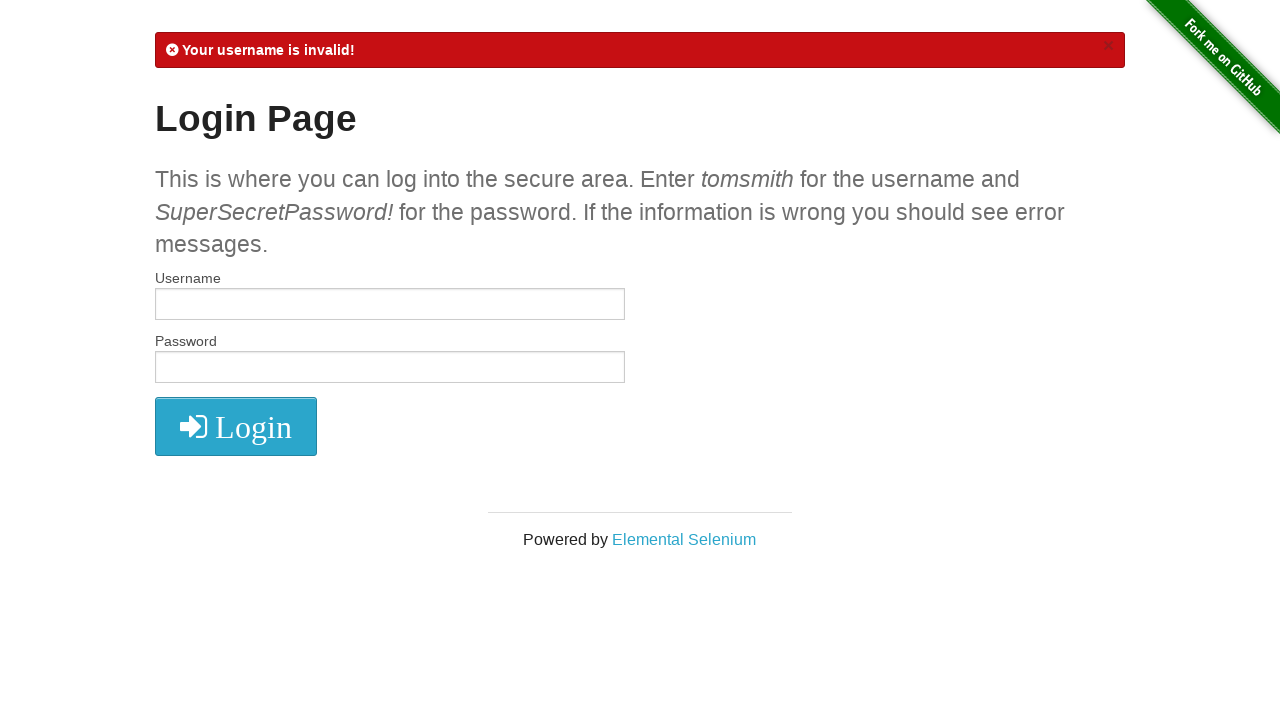